Tests the flight booking dropdown functionality on SpiceJet website by selecting departure and destination cities from dropdown menus

Starting URL: https://spicejet.com

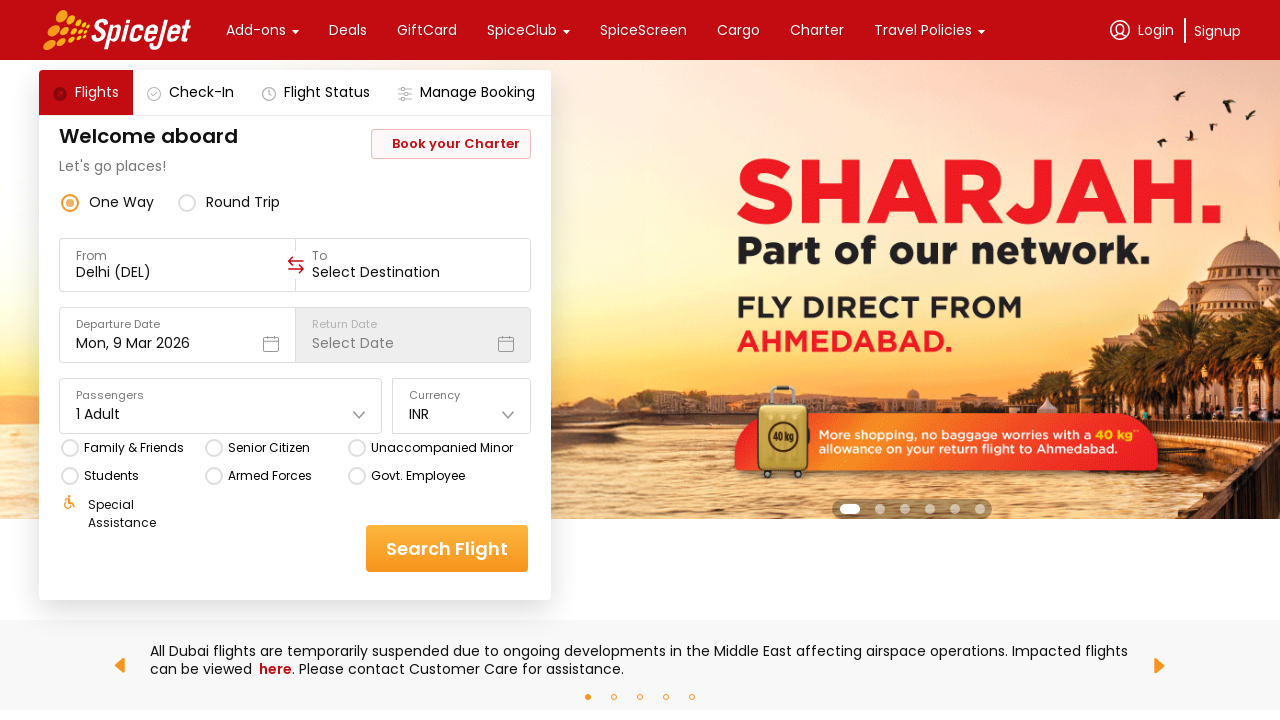

Clicked on departure city dropdown selector at (178, 272) on (//div[@class='css-1dbjc4n r-1awozwy r-18u37iz r-1wtj0ep'])[1]
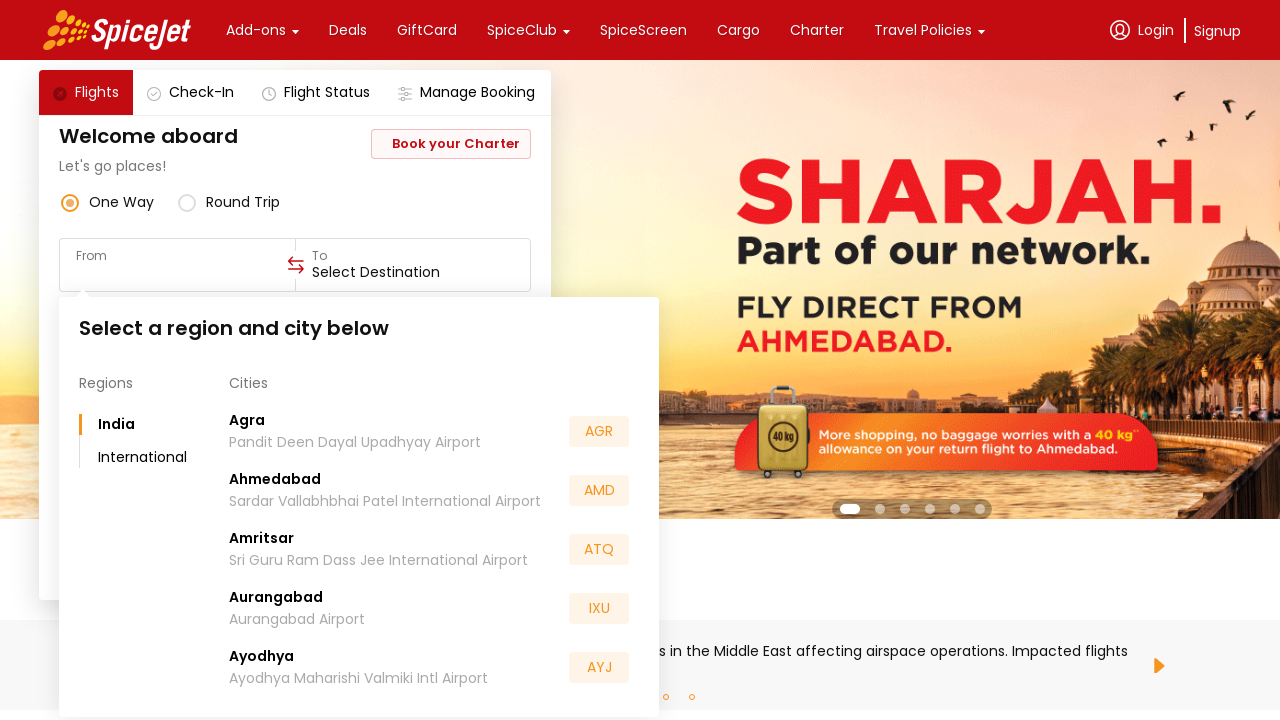

Waited 2 seconds for departure dropdown to open
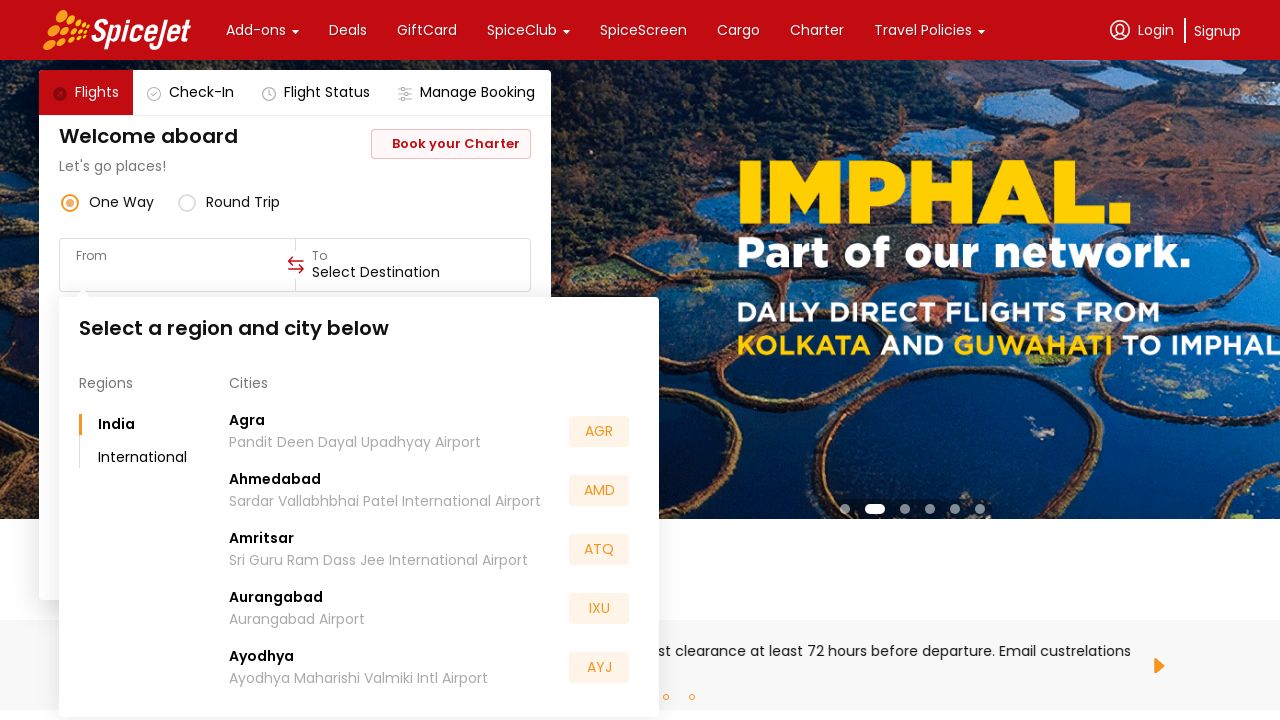

Selected 19th option from departure city dropdown at (270, 552) on (//div[@class='css-76zvg2 r-cqee49 r-ubezar r-1kfrs79'])[19]
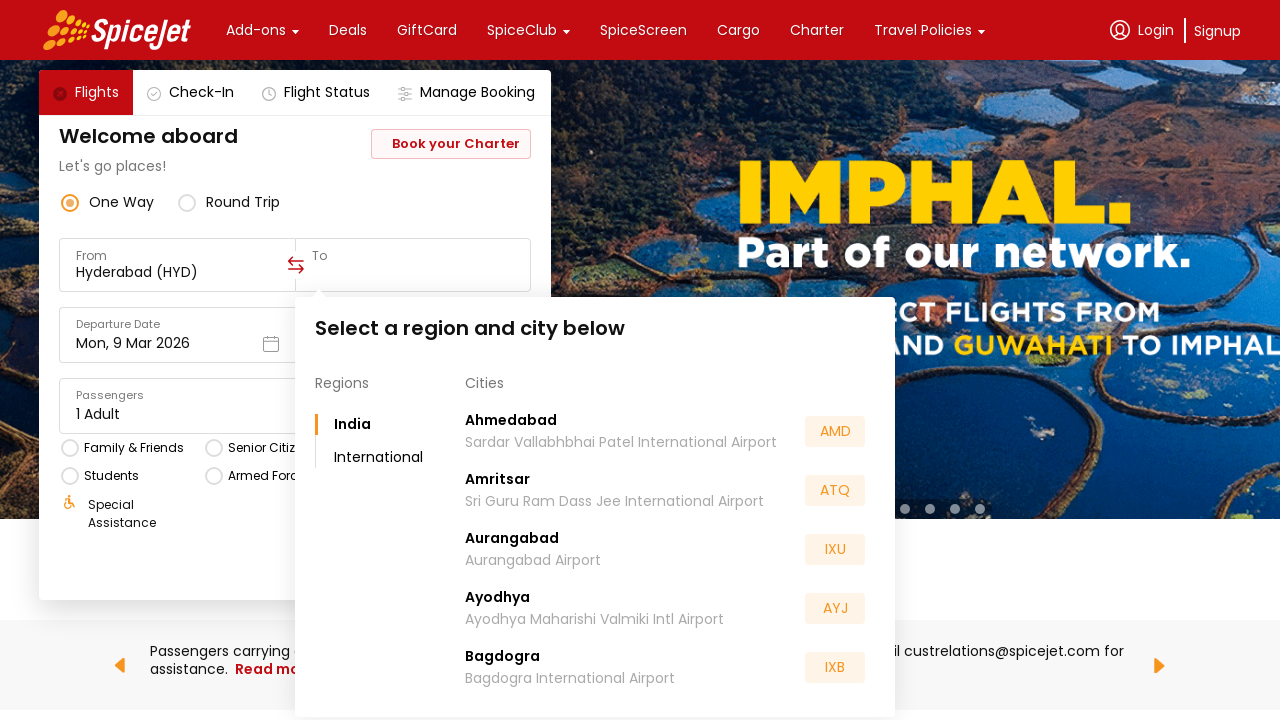

Waited 2 seconds for destination dropdown to load
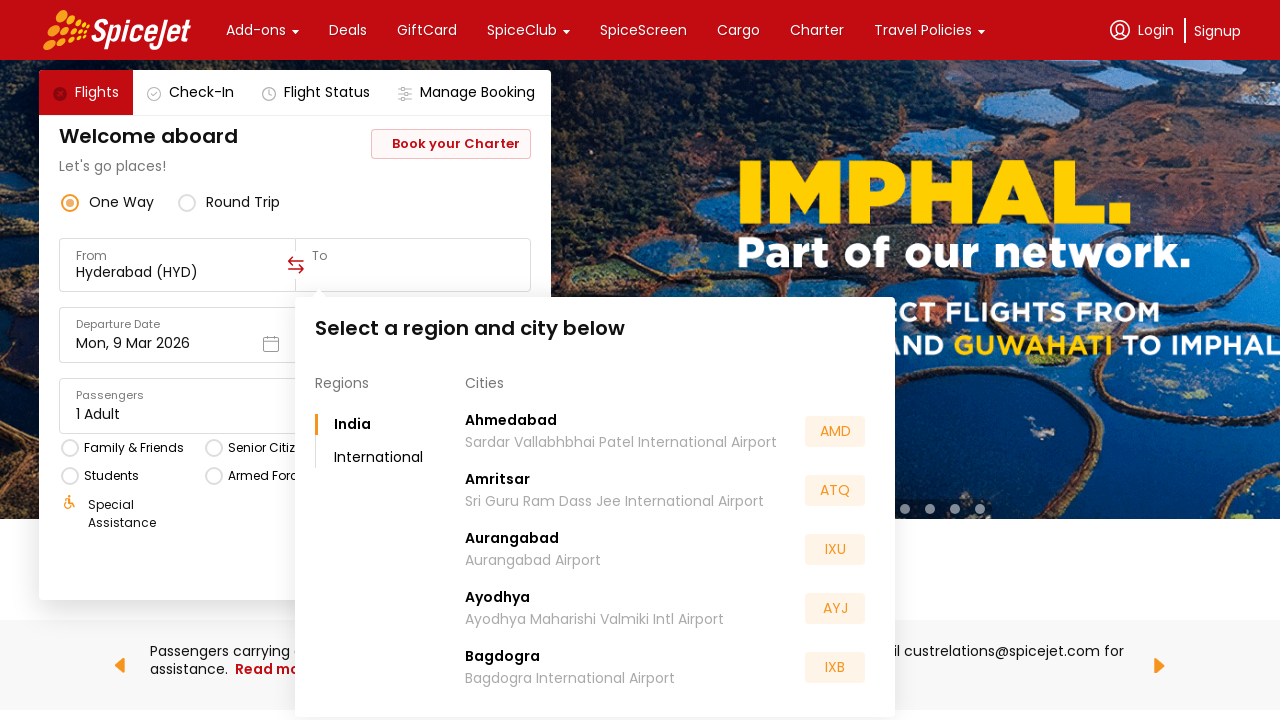

Selected Bengaluru as destination city at (502, 552) on xpath=//div[@class='css-1dbjc4n r-b5h31w r-95jzfe']//div[contains(text(),'Bengal
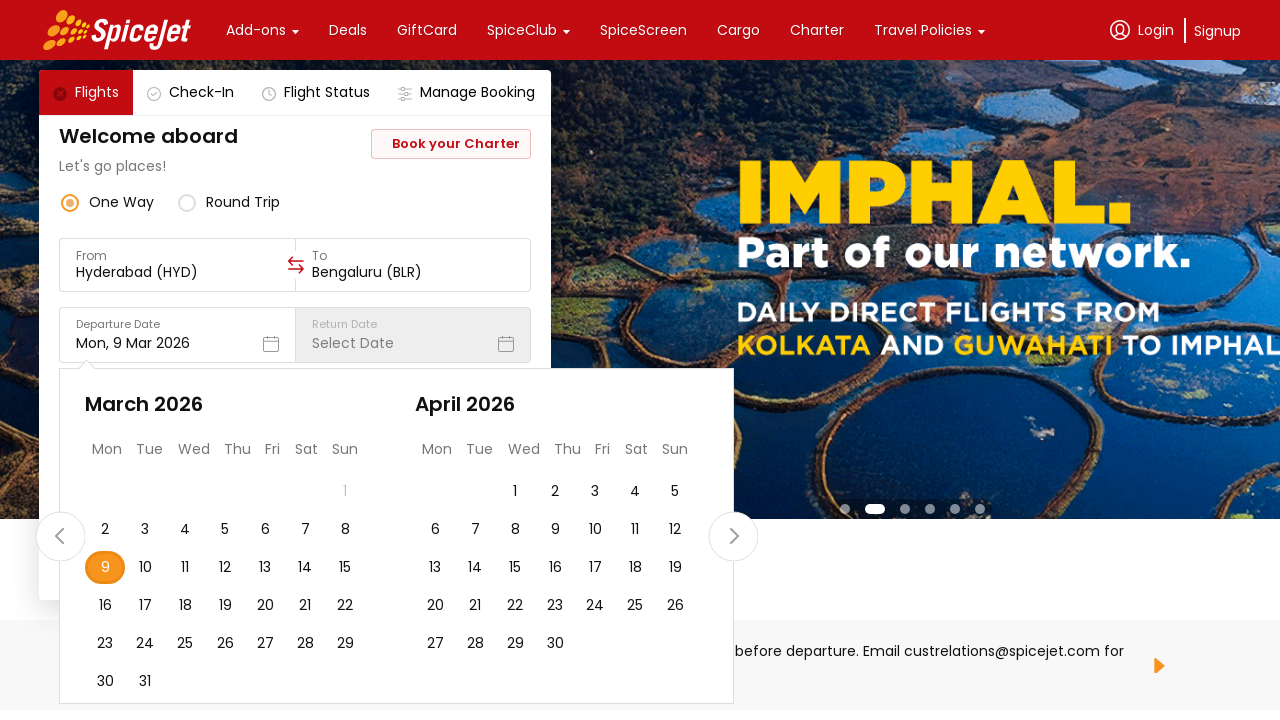

Clicked search/submit button to complete flight booking dropdown test at (105, 568) on .css-1dbjc4n.r-1awozwy.r-19m6qjp.r-156aje7.r-y47klf.r-1phboty.r-1d6rzhh.r-1pi2ts
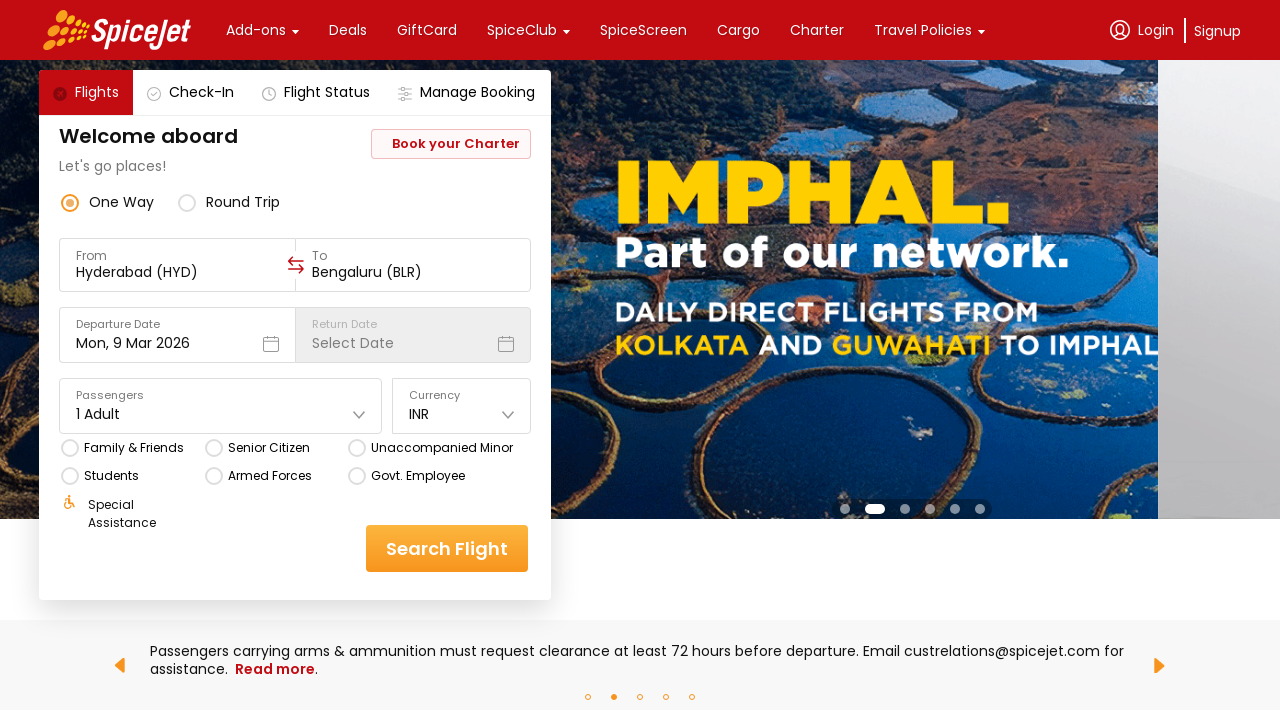

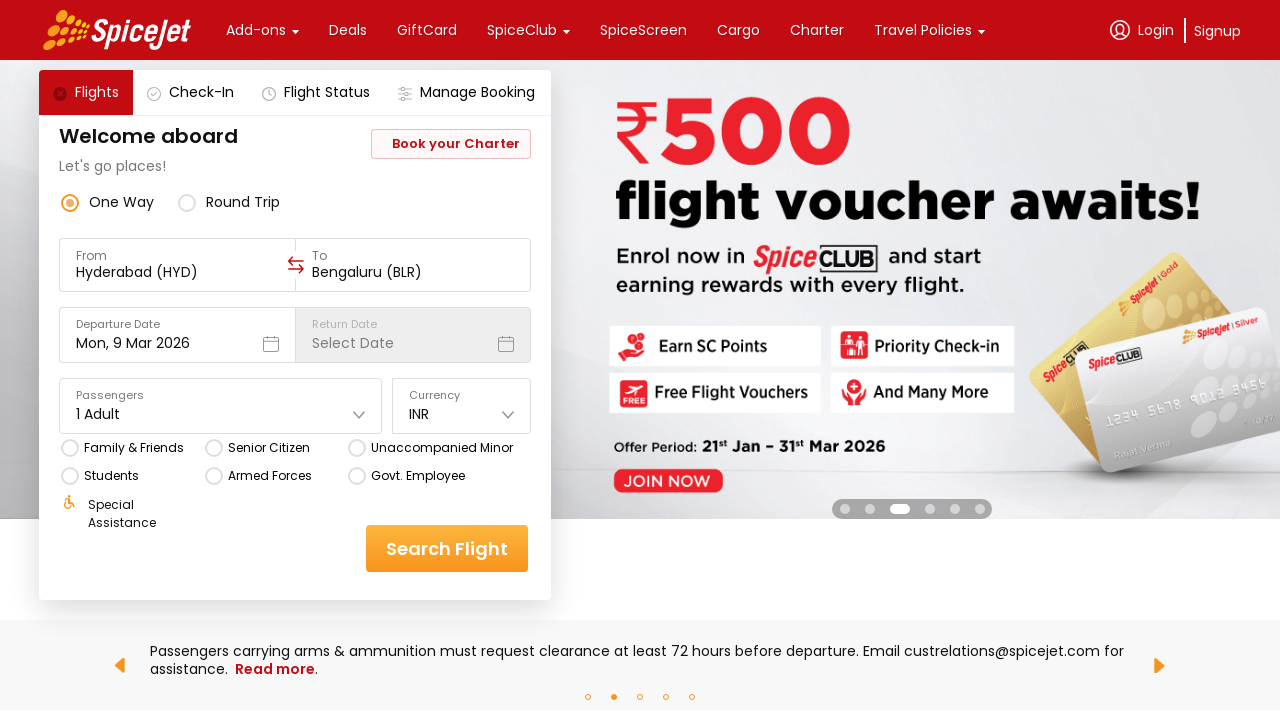